Tests that pressing Escape cancels editing and restores original text

Starting URL: https://demo.playwright.dev/todomvc

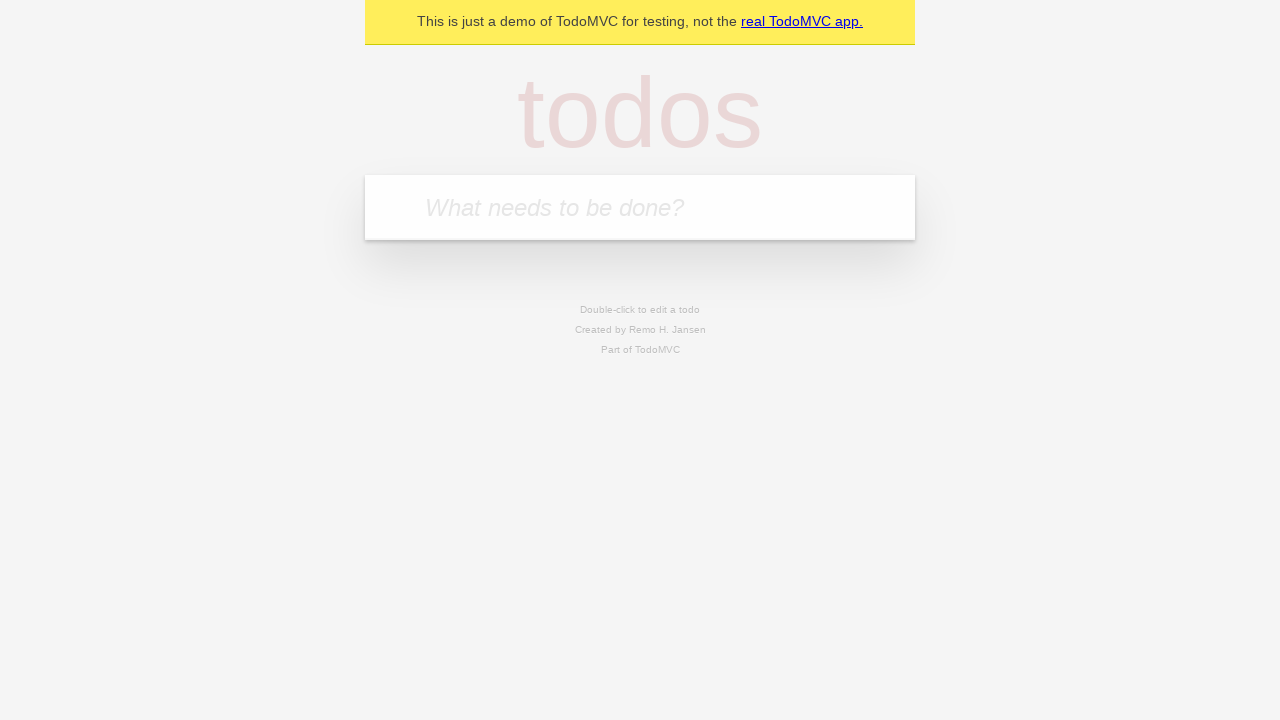

Filled new todo field with 'buy some cheese' on .new-todo
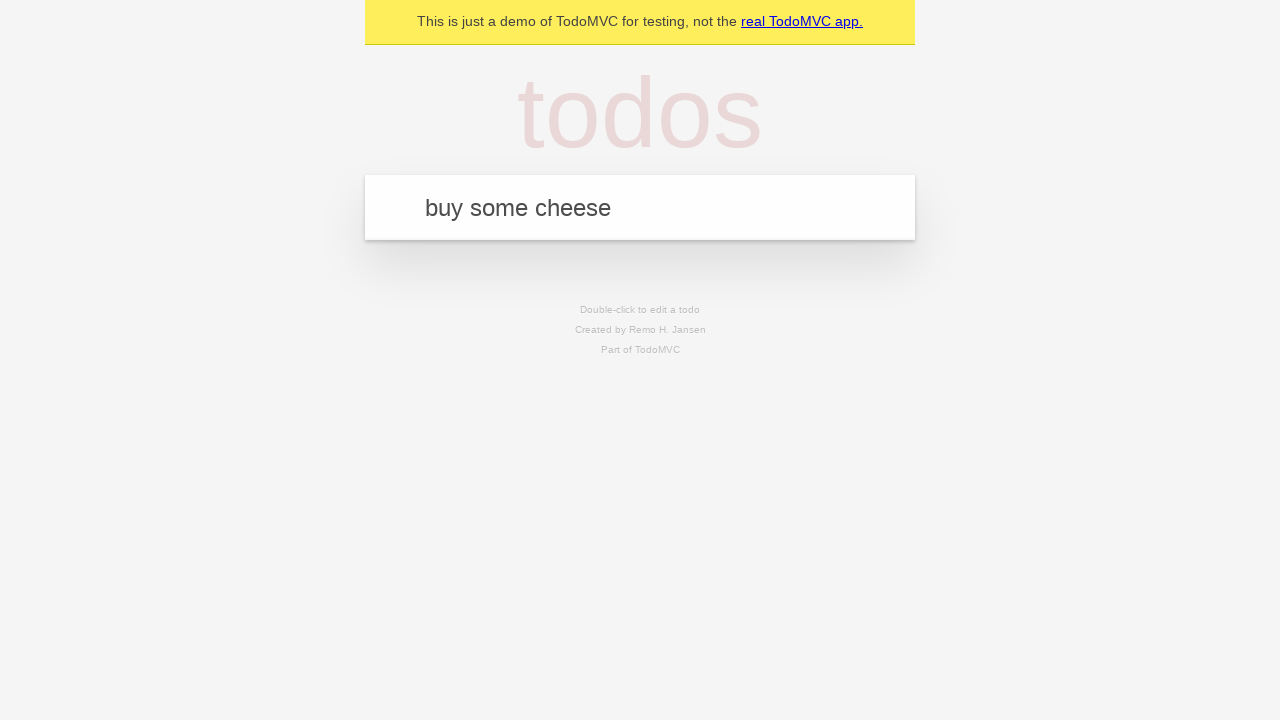

Pressed Enter to add first todo on .new-todo
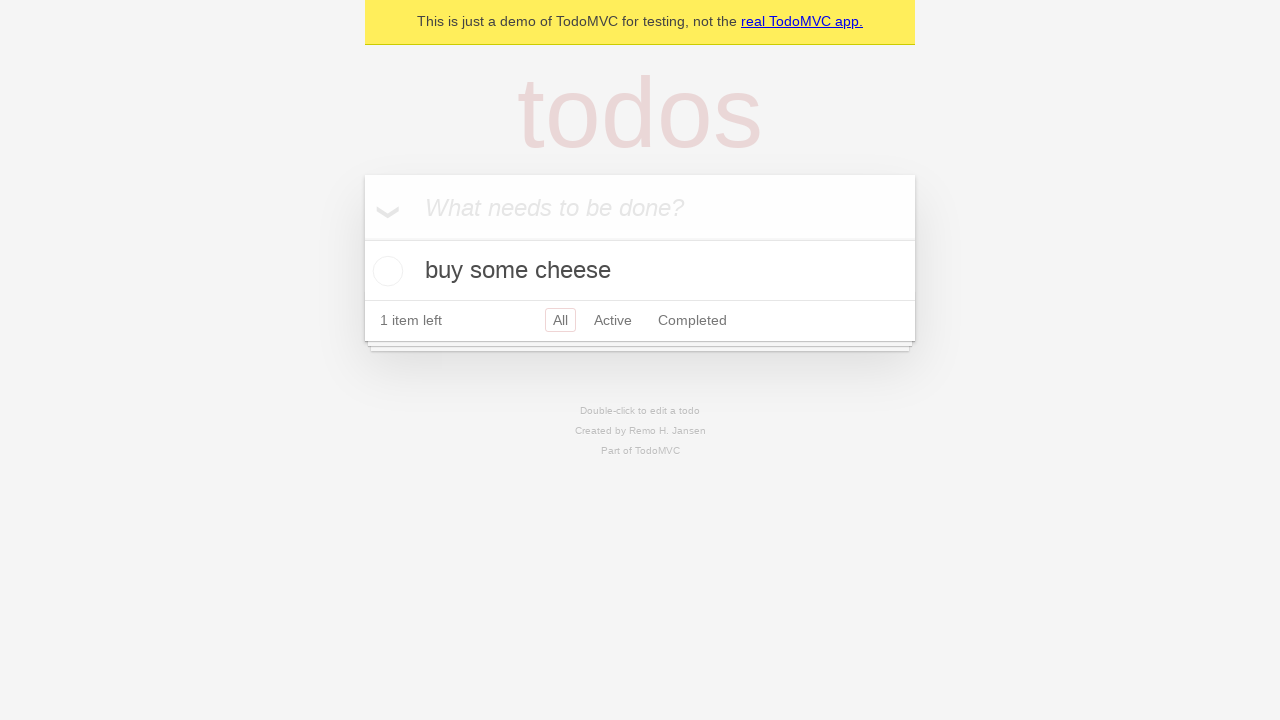

Filled new todo field with 'feed the cat' on .new-todo
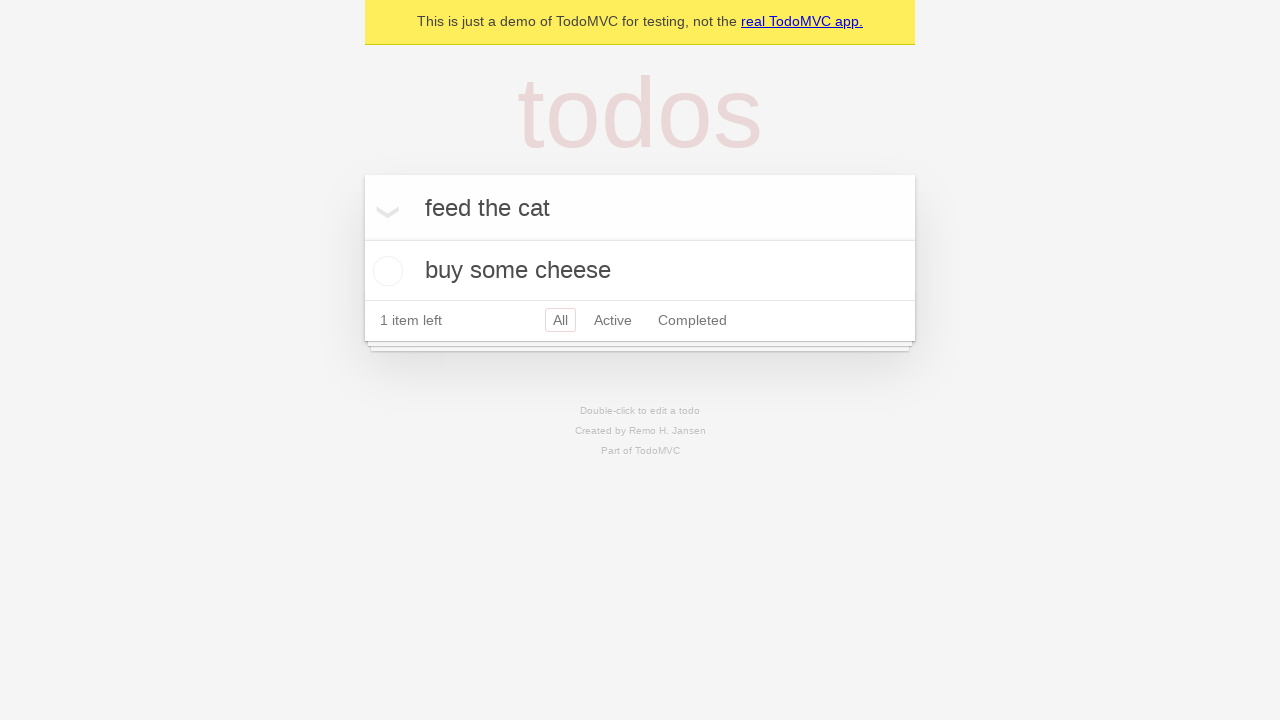

Pressed Enter to add second todo on .new-todo
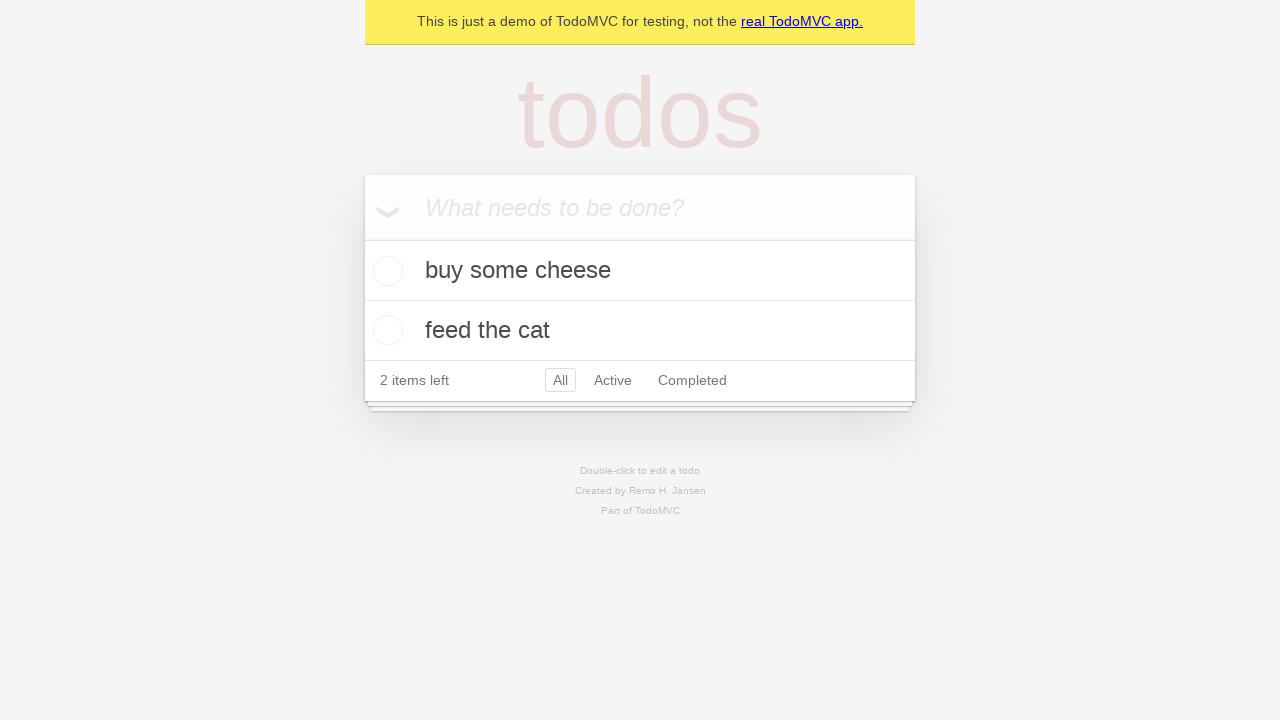

Filled new todo field with 'book a doctors appointment' on .new-todo
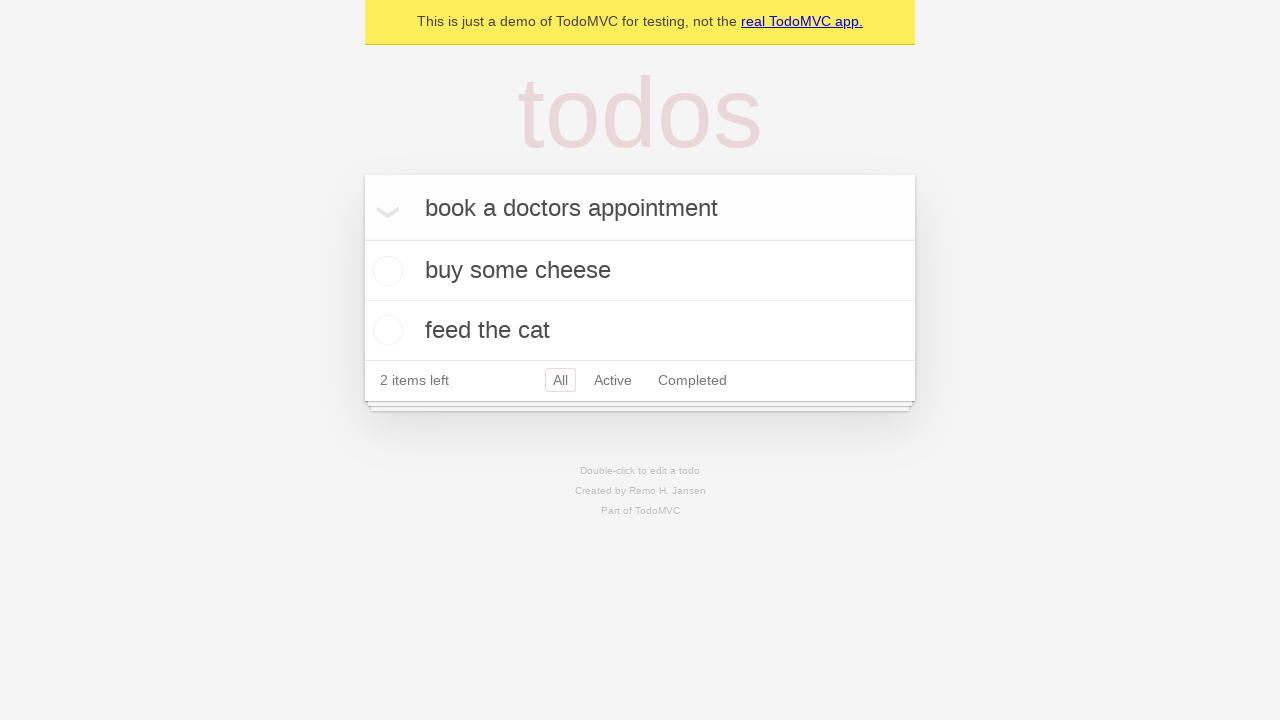

Pressed Enter to add third todo on .new-todo
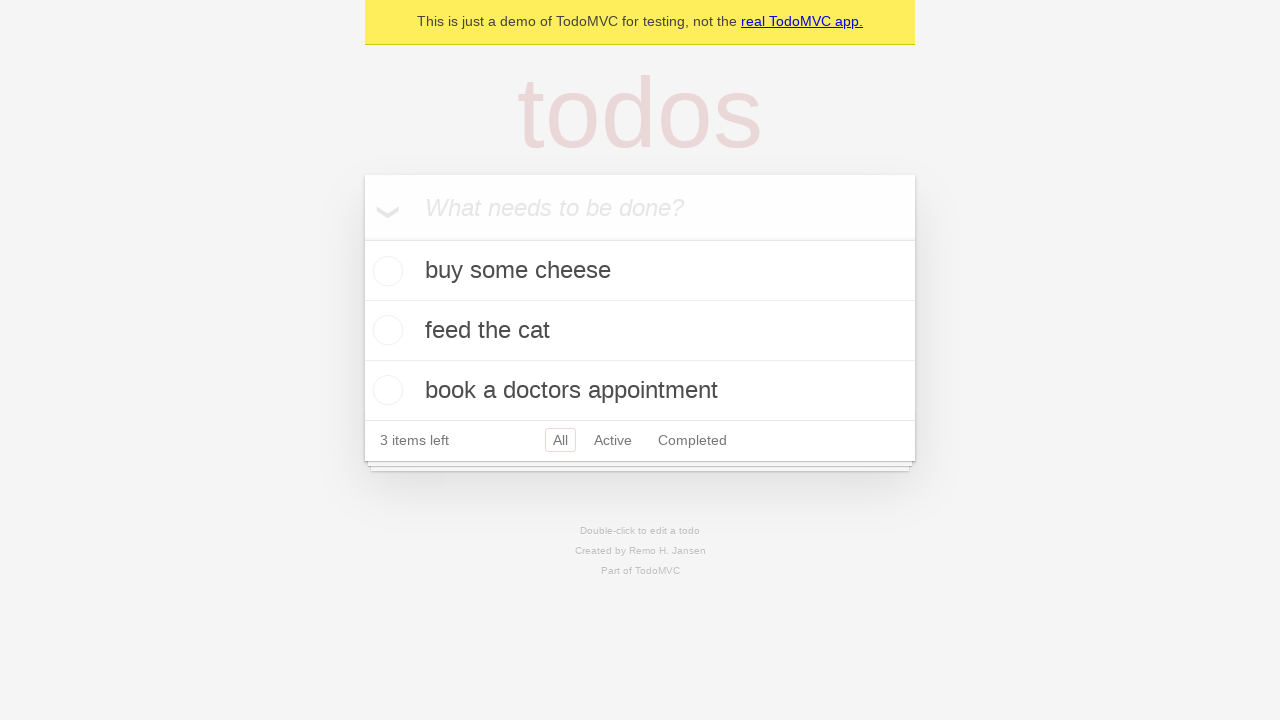

Double-clicked second todo to enter edit mode at (640, 331) on .todo-list li >> nth=1
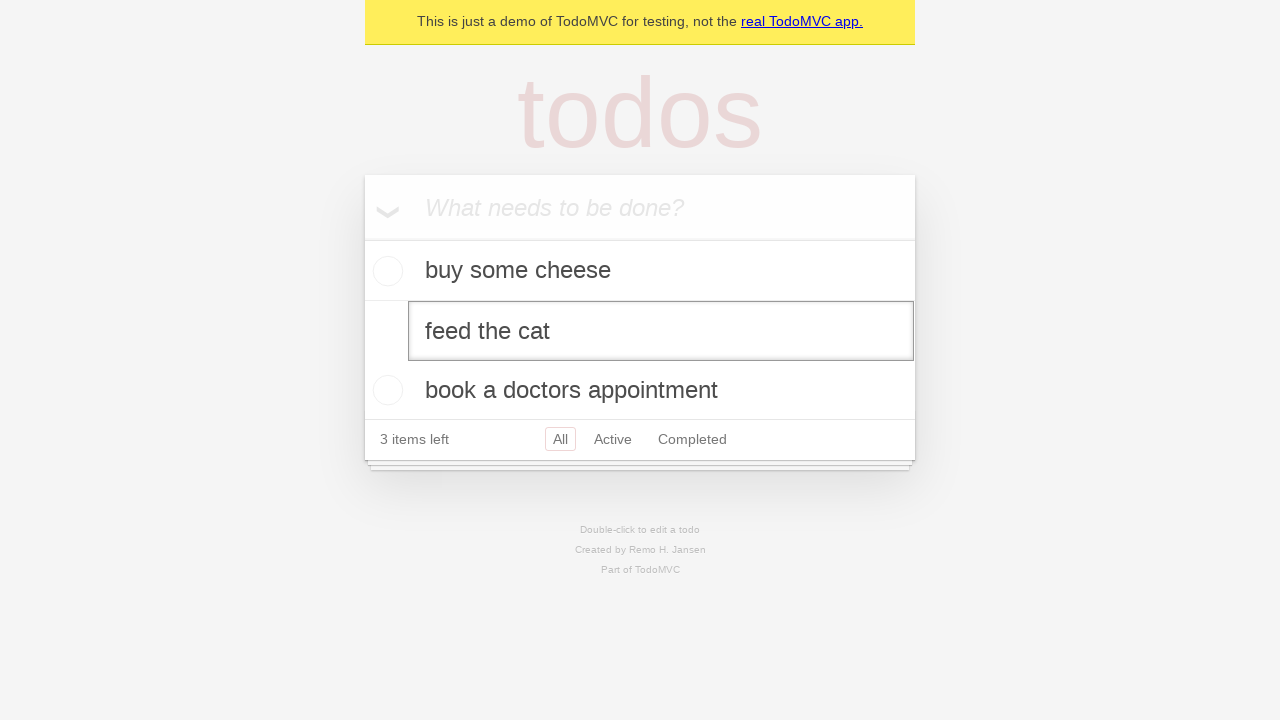

Pressed Escape to cancel edit and restore original text on .todo-list li >> nth=1 >> .edit
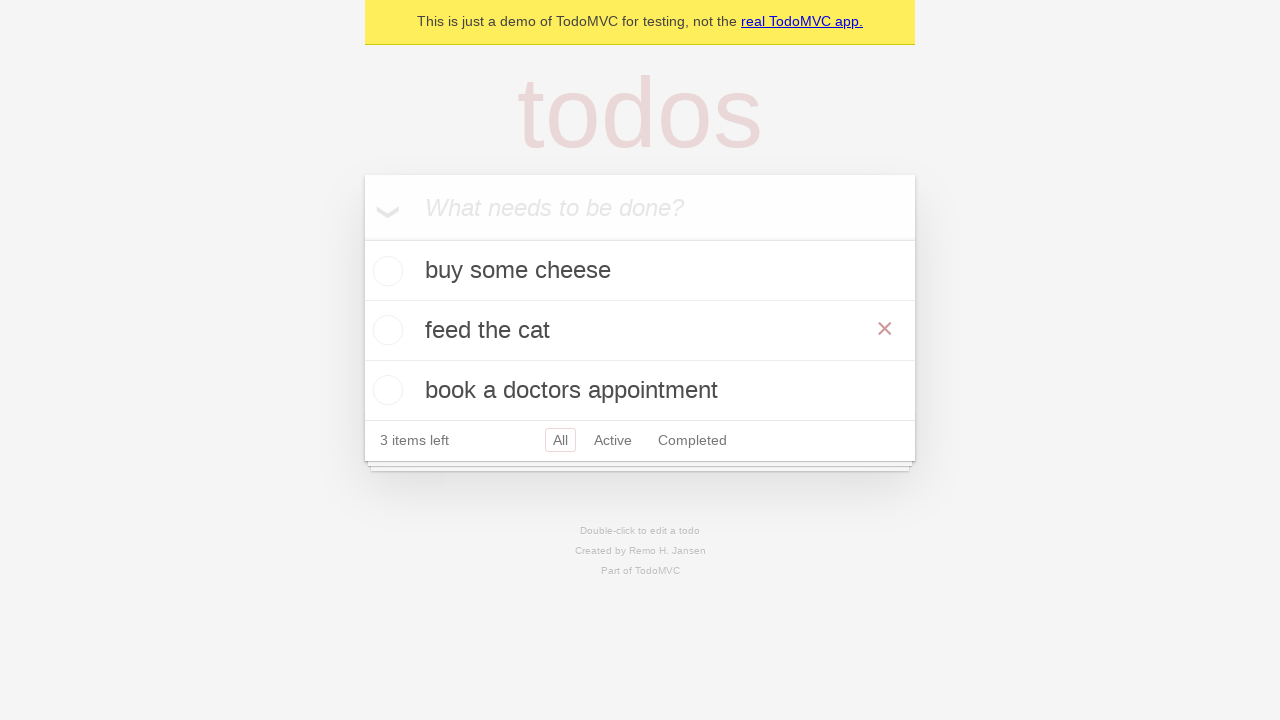

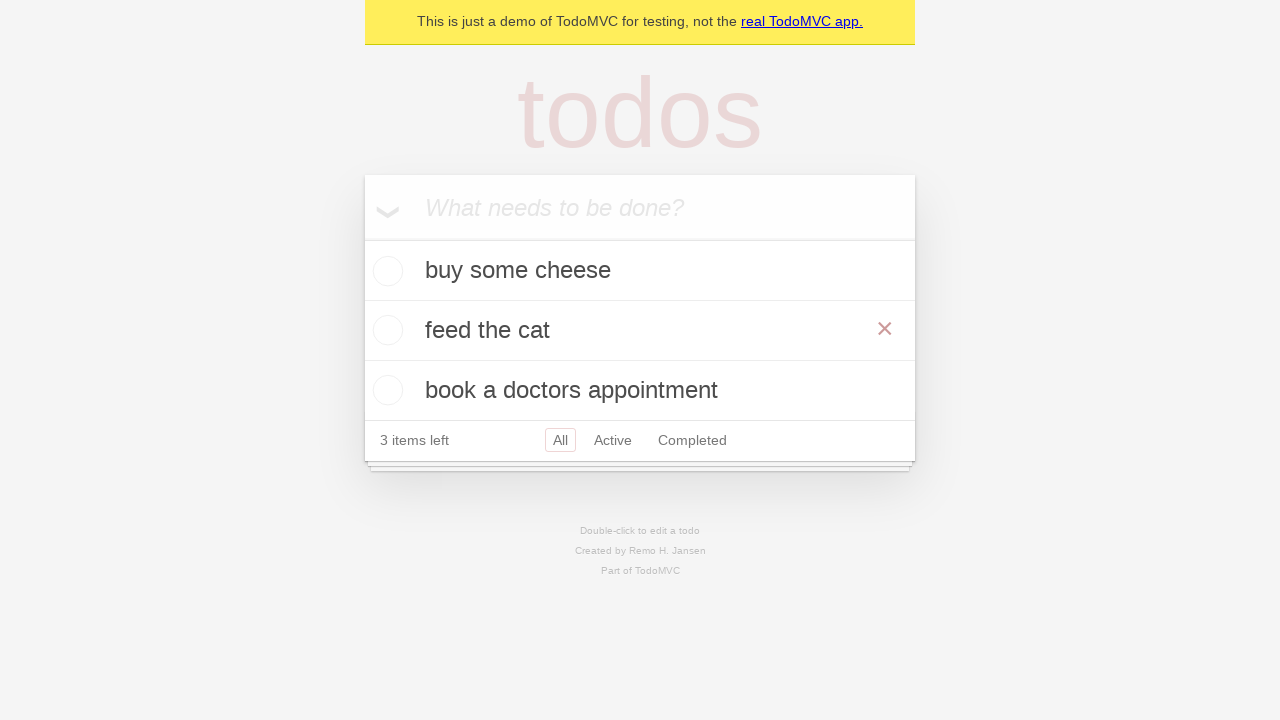